Navigates to a Selenium cheat sheet page and clicks on the PDF download link

Starting URL: https://intellipaat.com/blog/tutorial/selenium-tutorial/selenium-cheat-sheet/

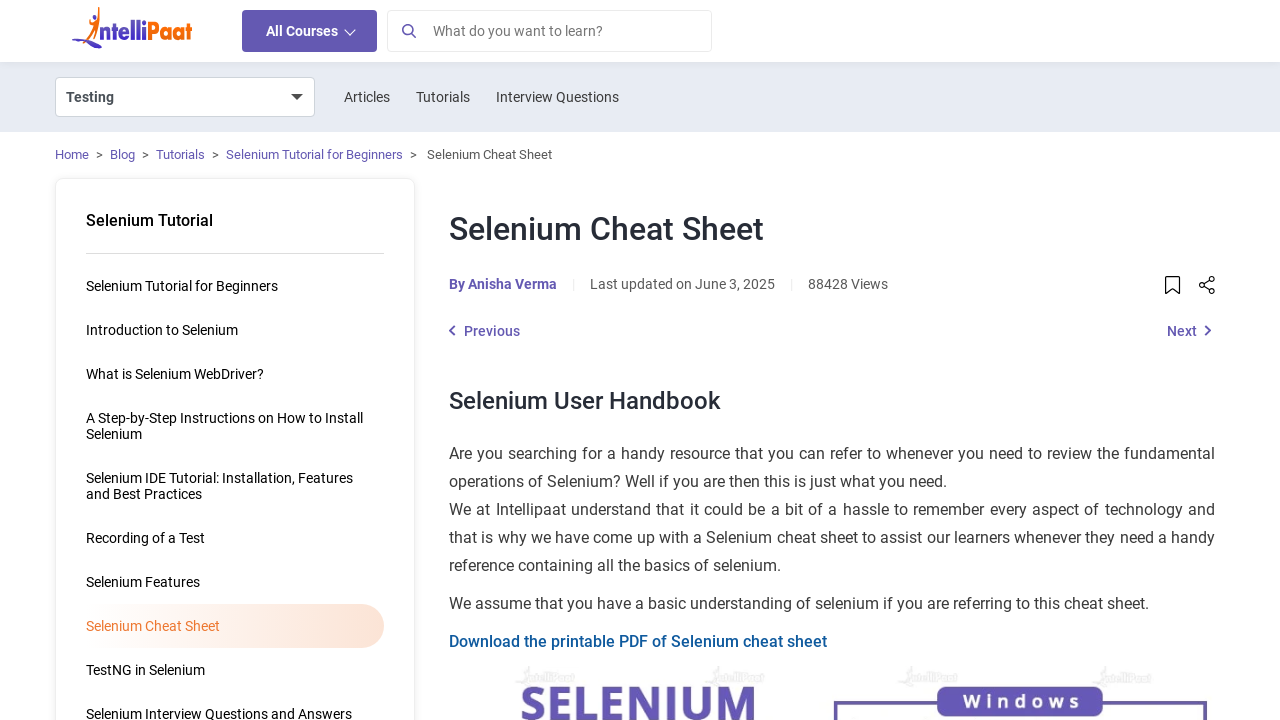

Clicked on PDF download link for Selenium cheat sheet at (612, 360) on text=Download a Printable PDF of this Cheat Sheet
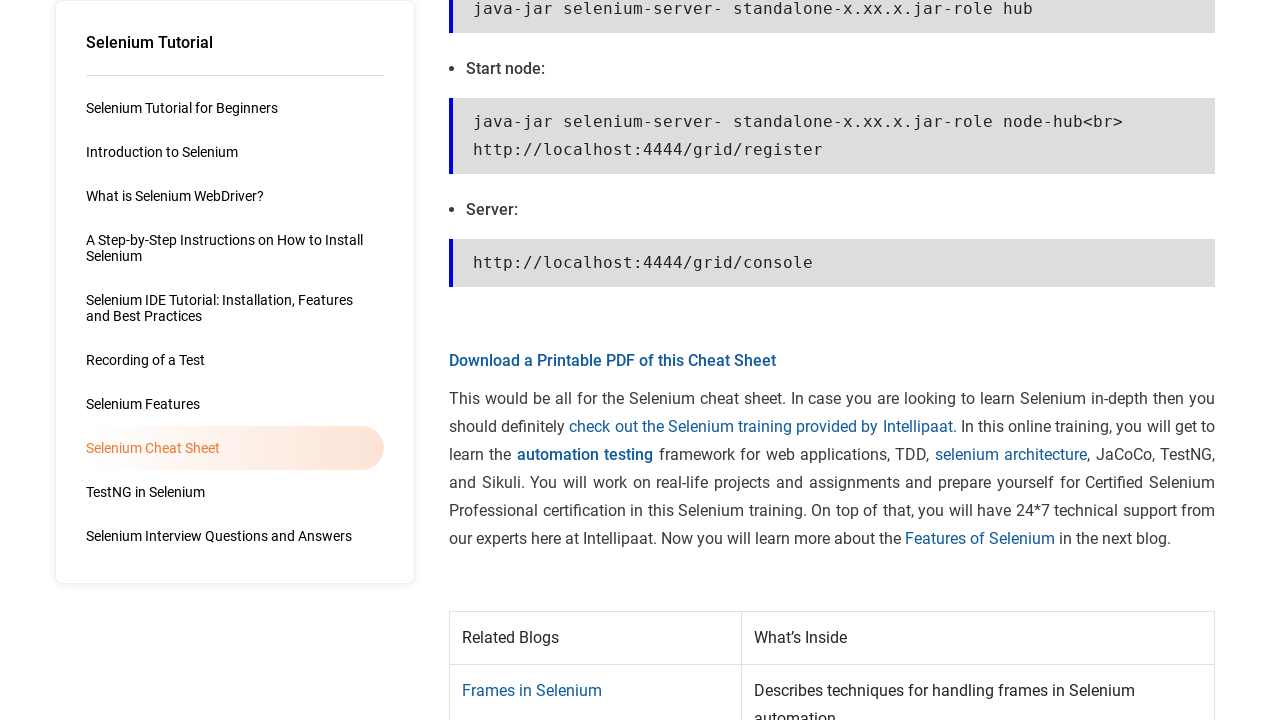

Waited 400ms for PDF download to initiate
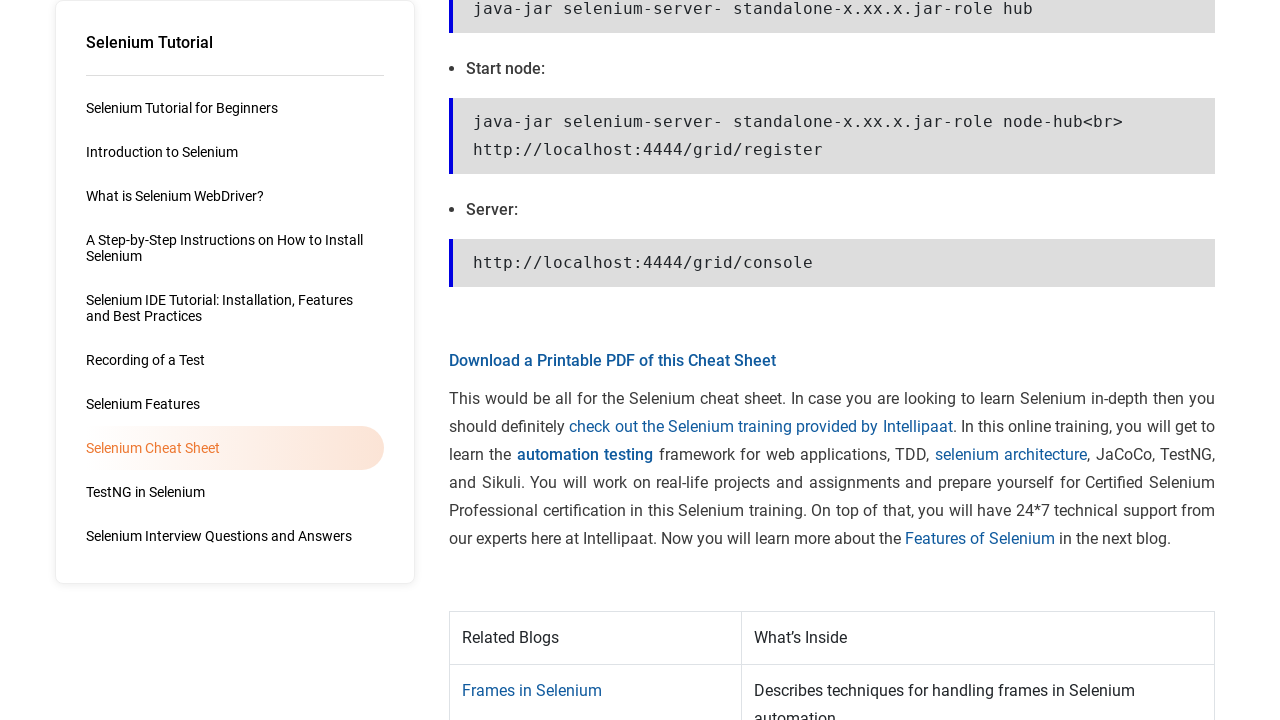

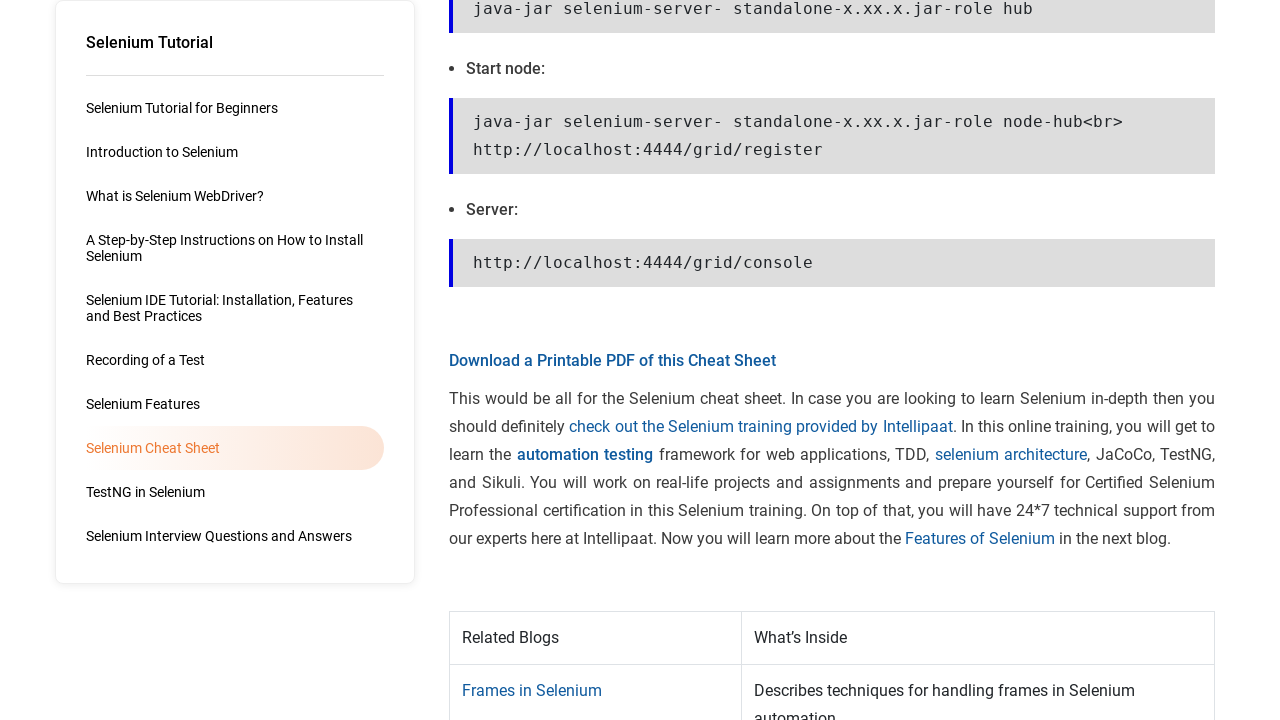